Tests form interaction on a practice automation site by clicking a radio button and filling a text input field using JavaScript execution

Starting URL: https://testautomationpractice.blogspot.com/

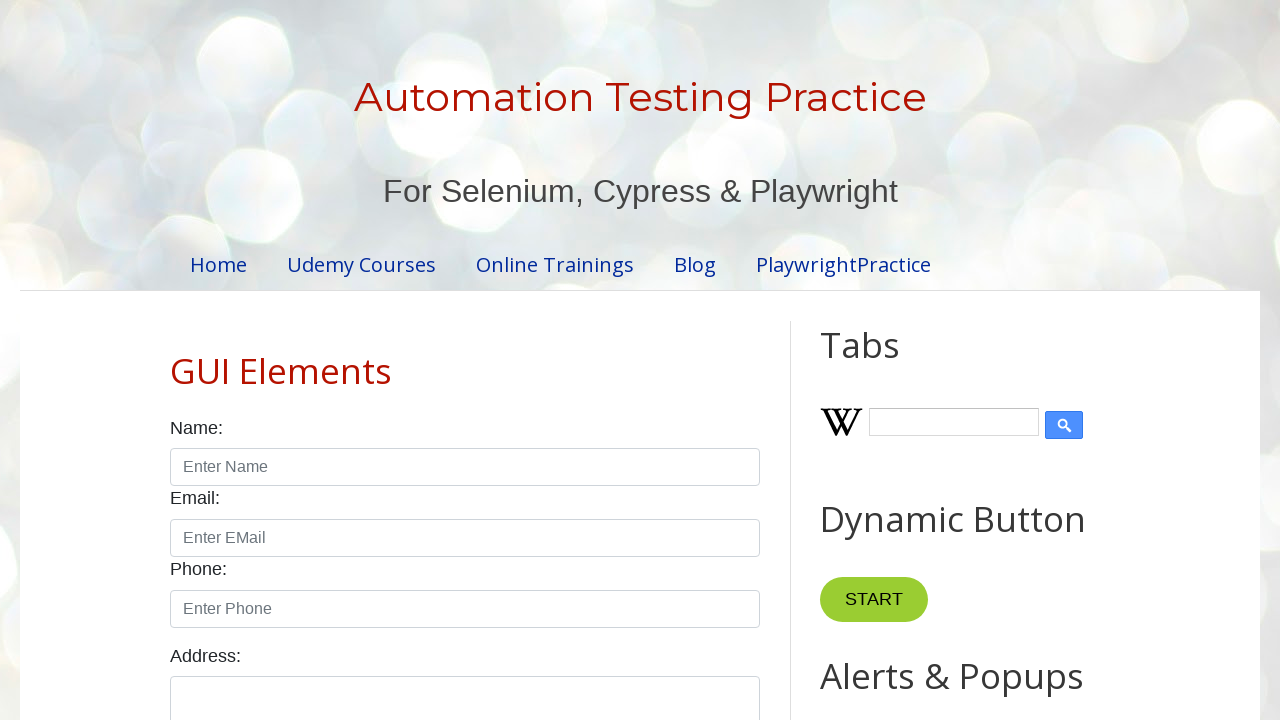

Located male radio button element
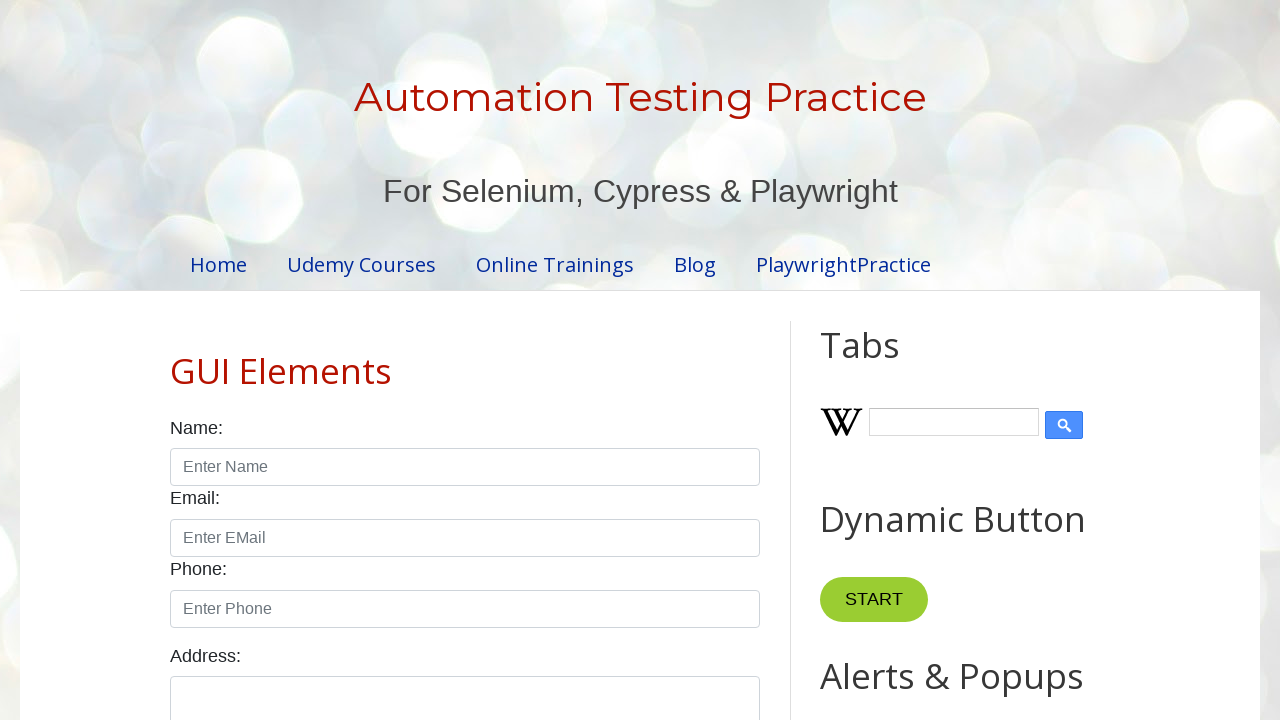

Clicked male radio button using JavaScript execution
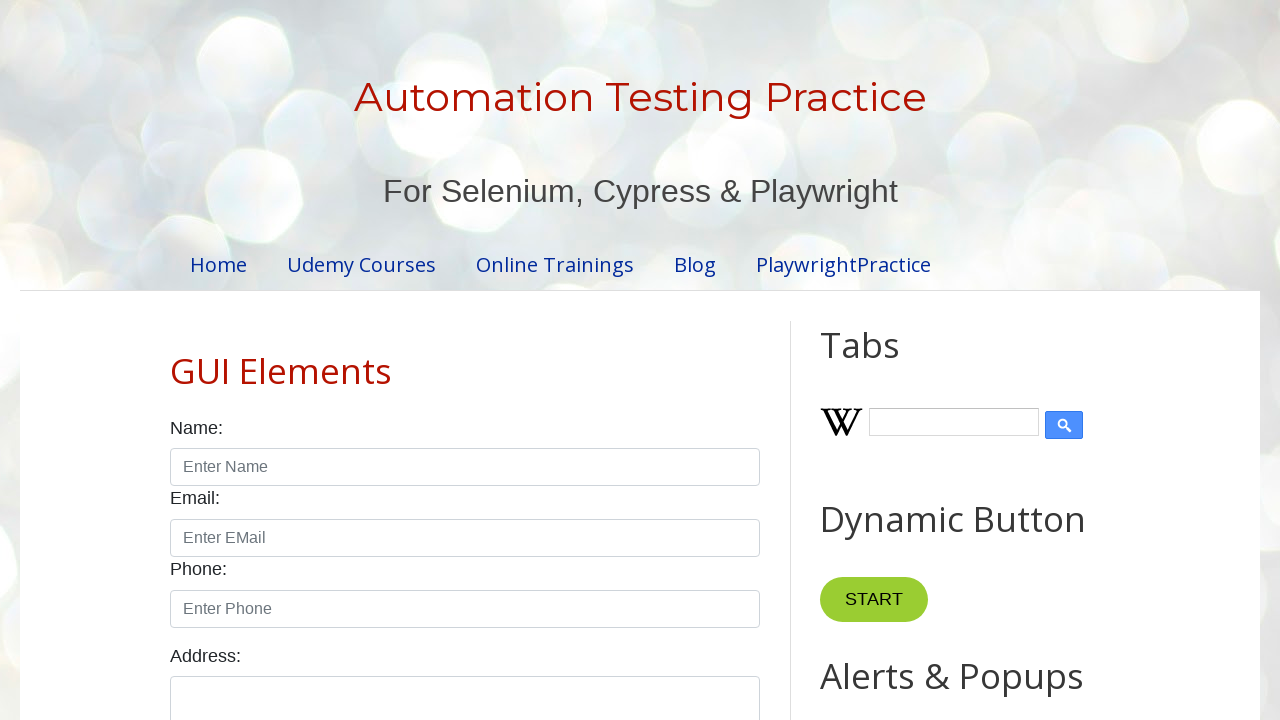

Located name input field element
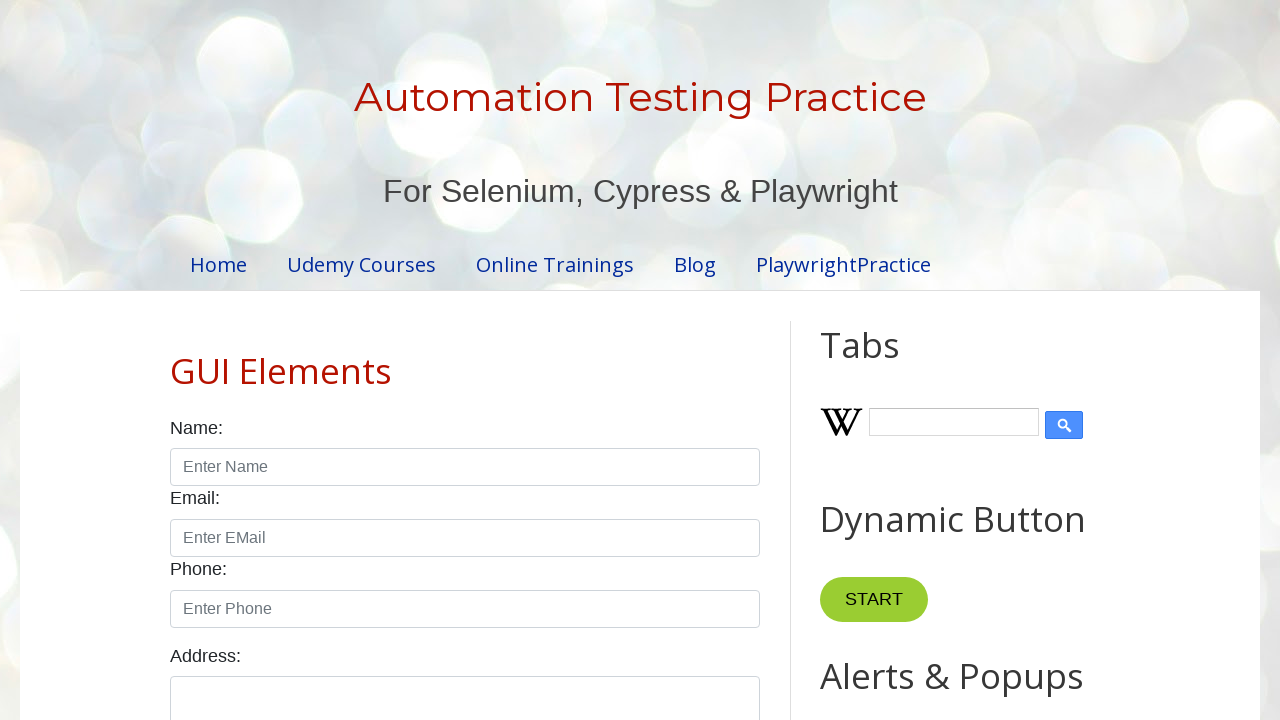

Filled name input field with 'john' using JavaScript execution
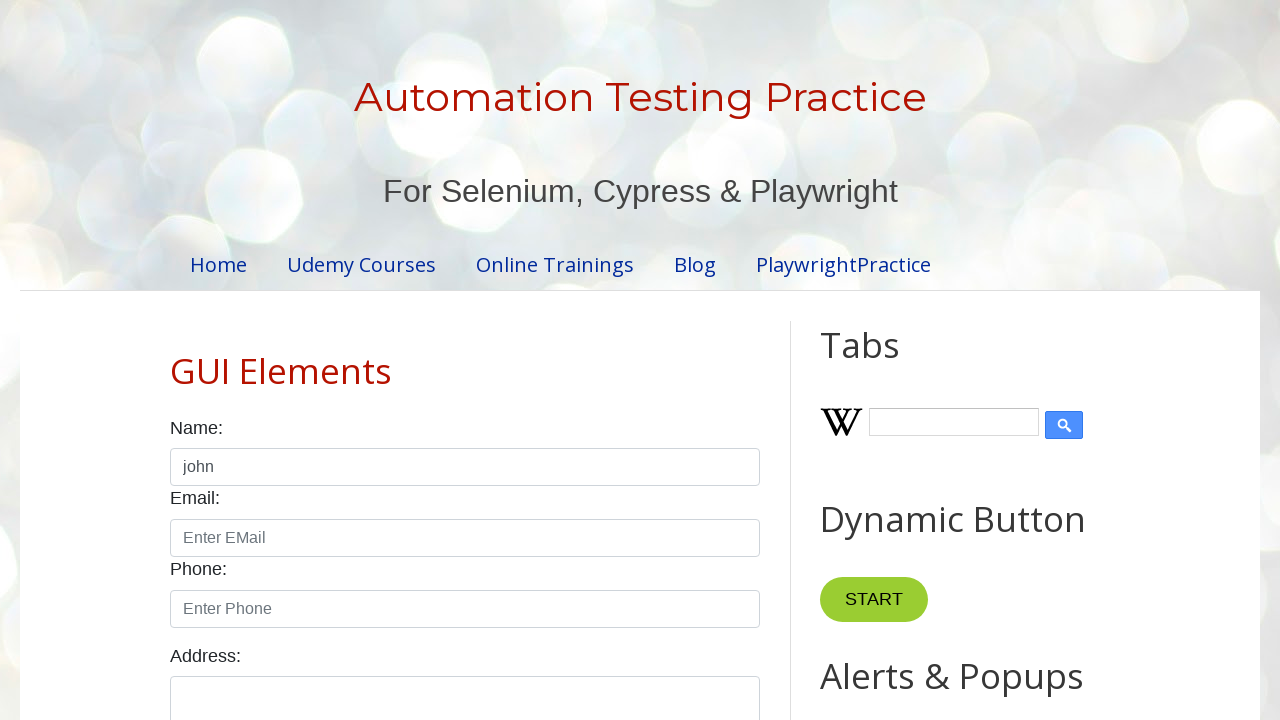

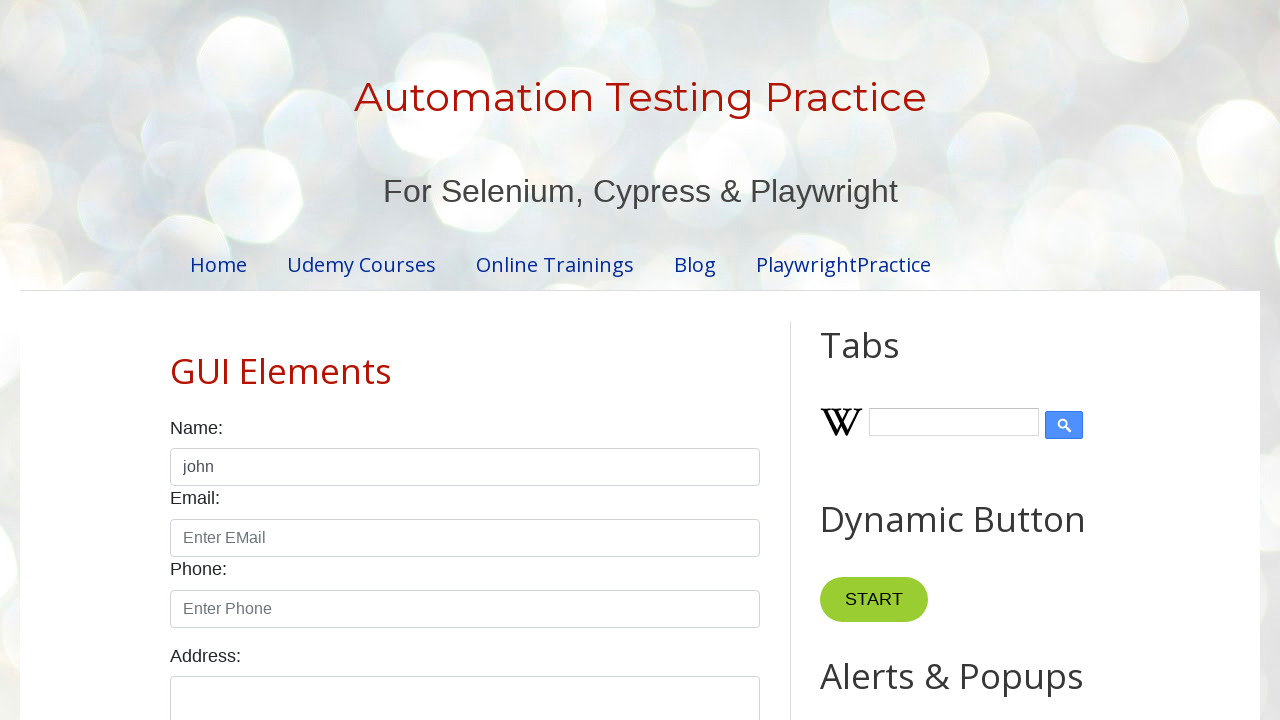